Tests checkbox interaction on a dynamic controls page by clicking the checkbox twice and verifying its selection state

Starting URL: https://training-support.net/webelements/dynamic-controls

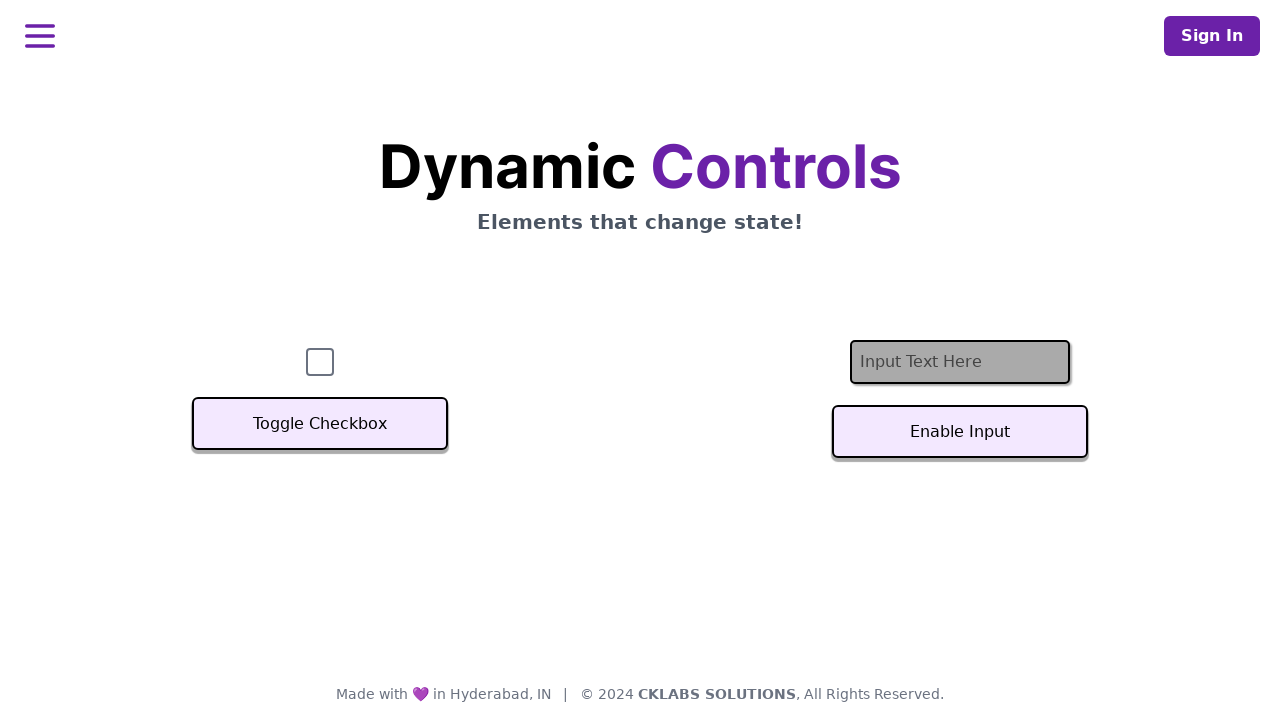

Clicked the checkbox to select it at (320, 362) on #checkbox
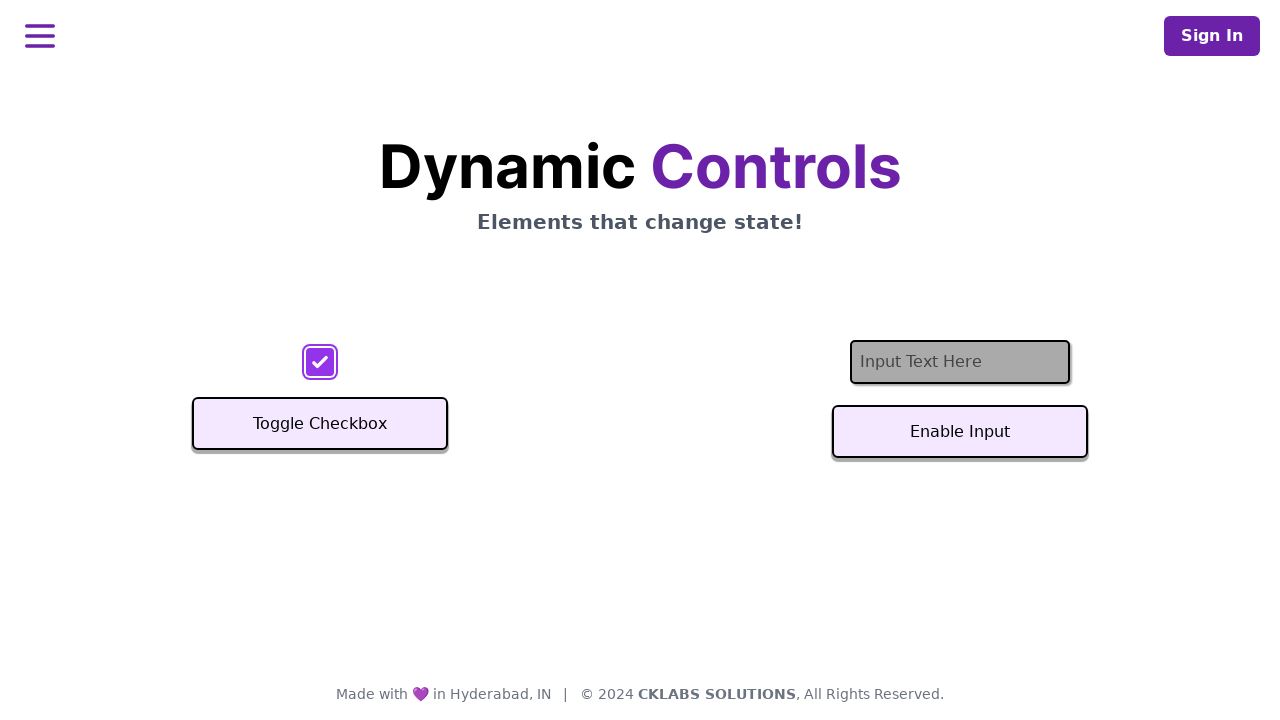

Located the checkbox element
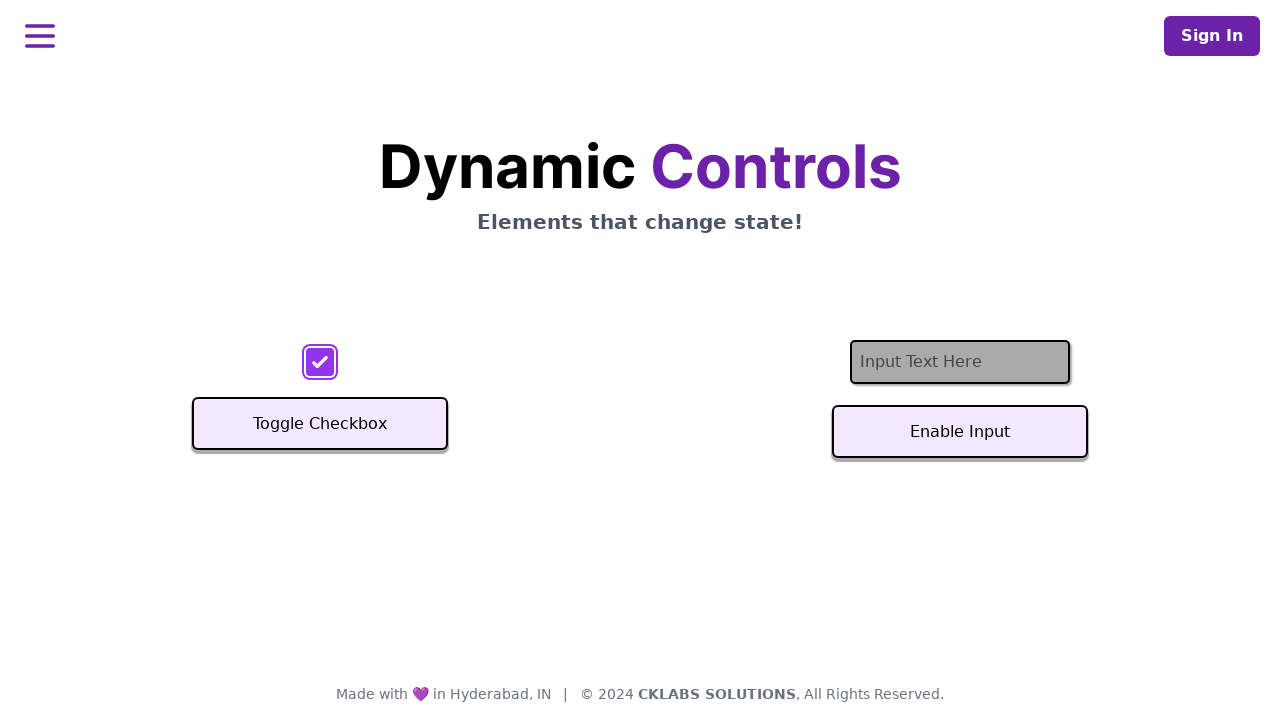

Verified checkbox is selected after first click
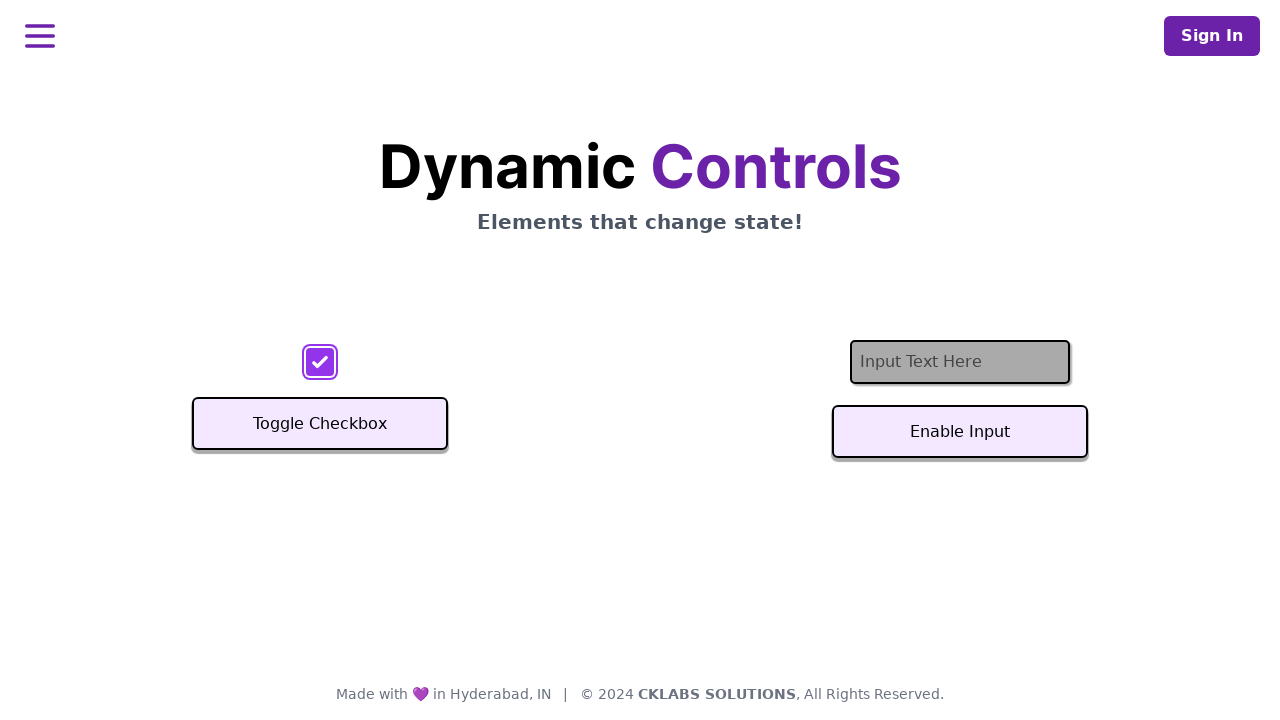

Clicked the checkbox to deselect it at (320, 362) on #checkbox
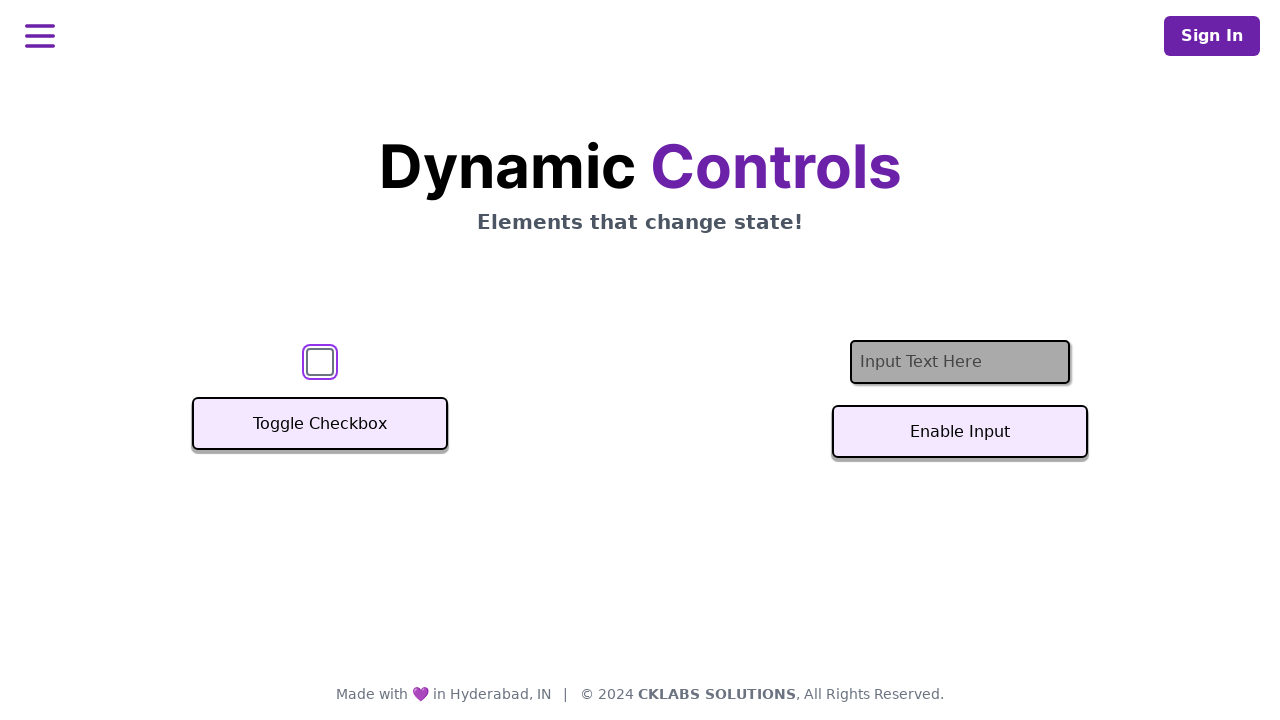

Verified checkbox is deselected after second click
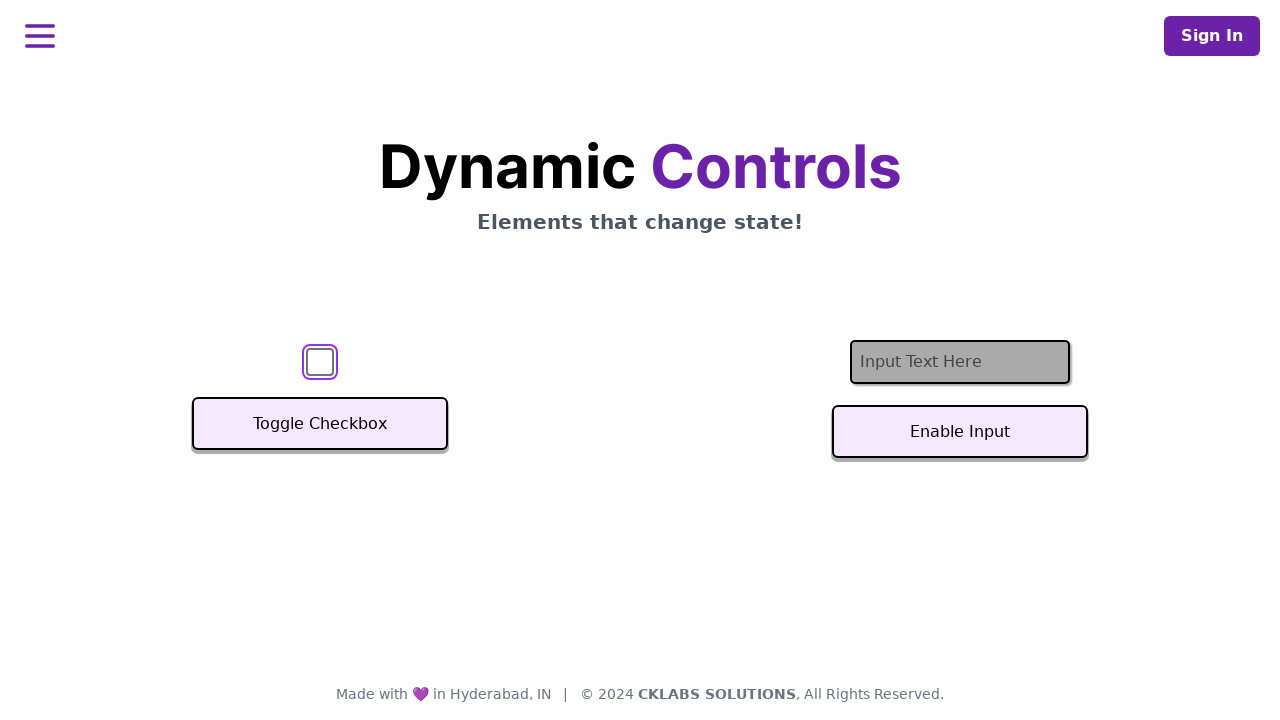

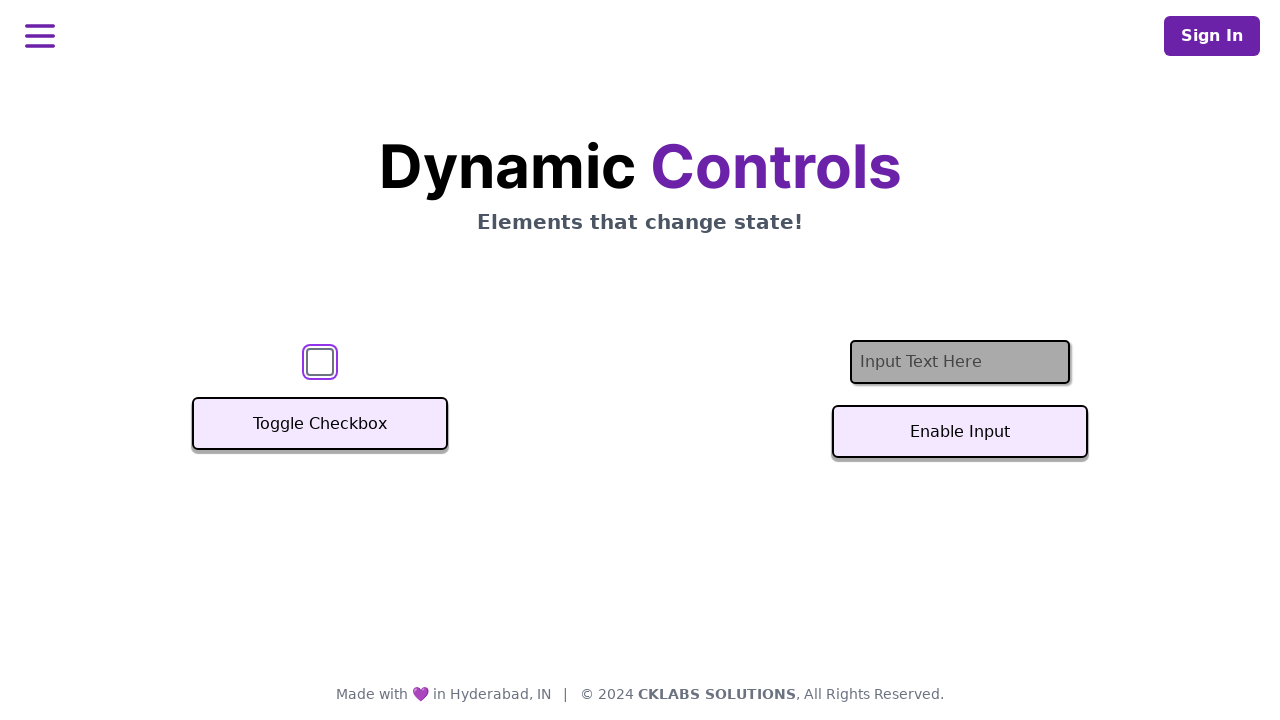